Completes the practice form with all basic required fields including name, email, phone number, subjects, and address, then submits the form.

Starting URL: https://demoqa.com/automation-practice-form

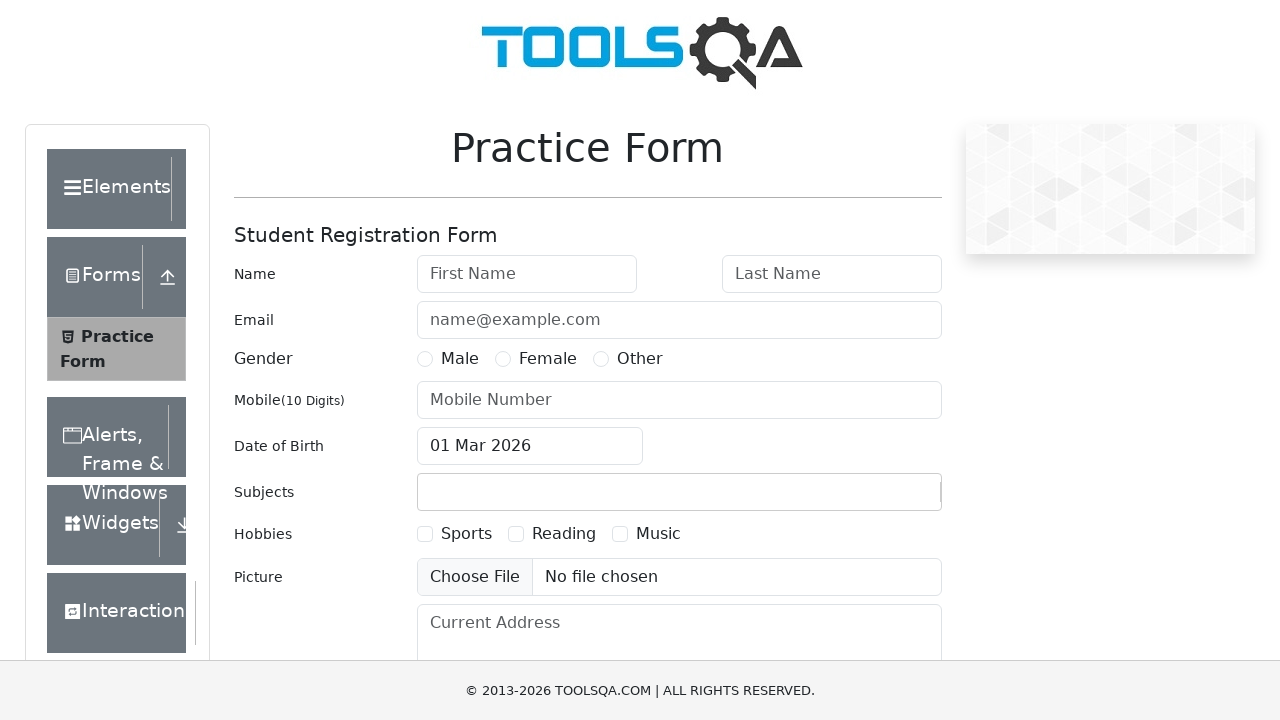

Filled first name field with 'Daniela' on #firstName
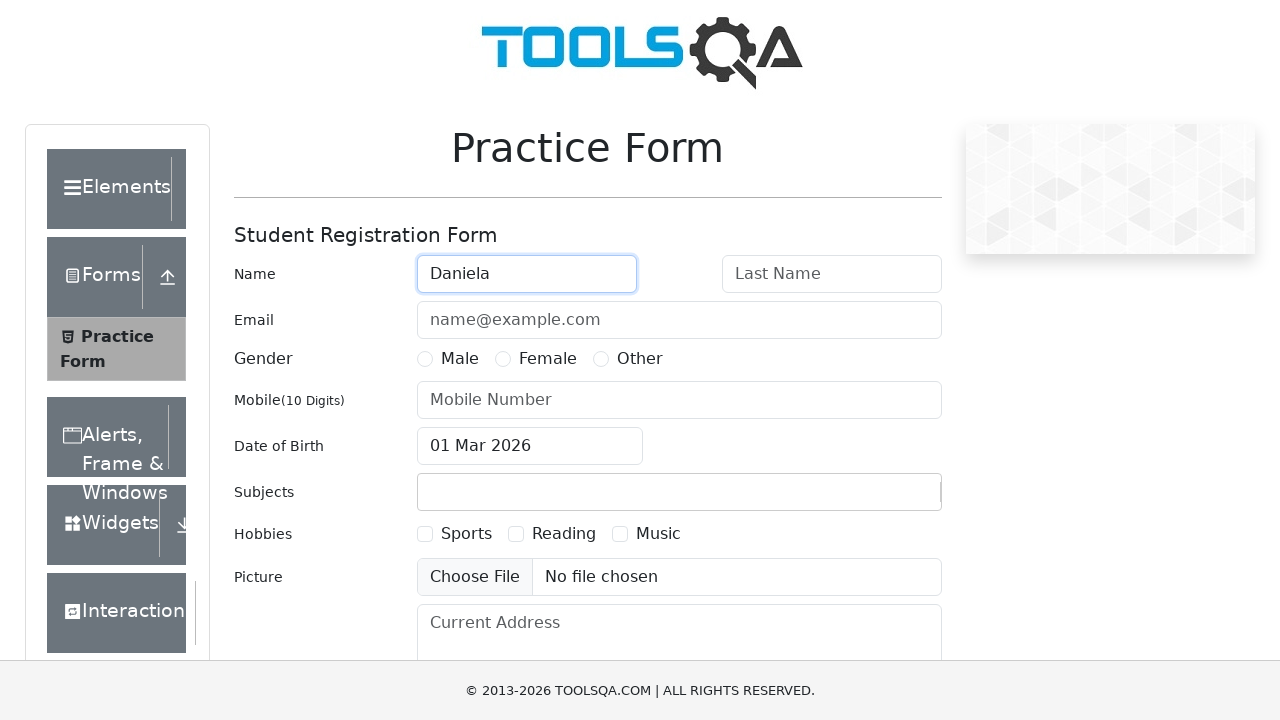

Filled last name field with 'Barreto' on #lastName
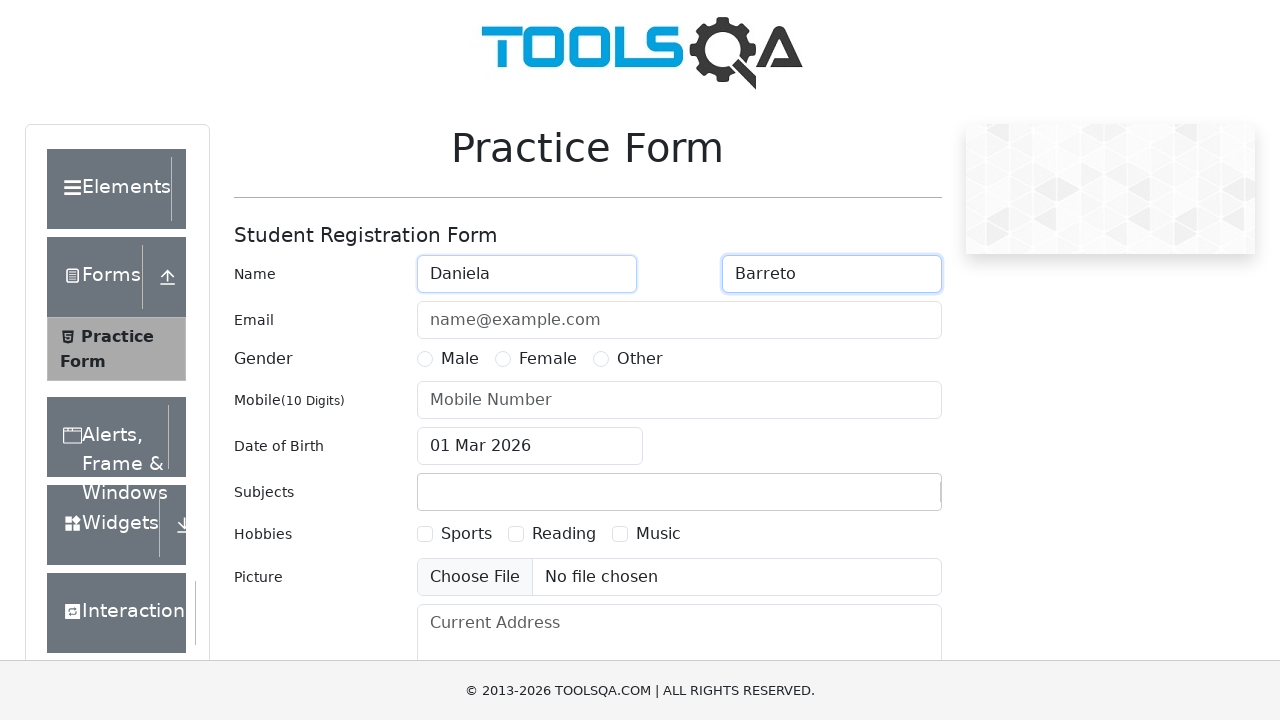

Filled email field with 'daniela12@gmail.com' on #userEmail
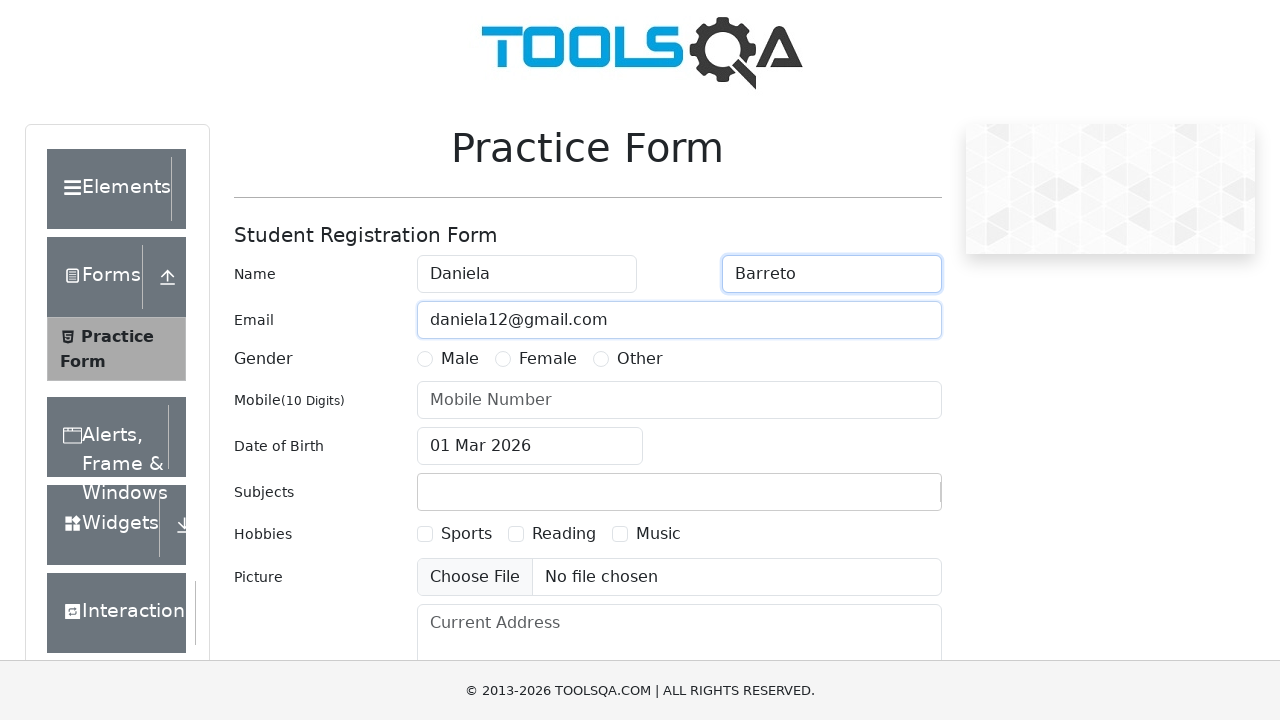

Filled phone number field with '3200560250' on #userNumber
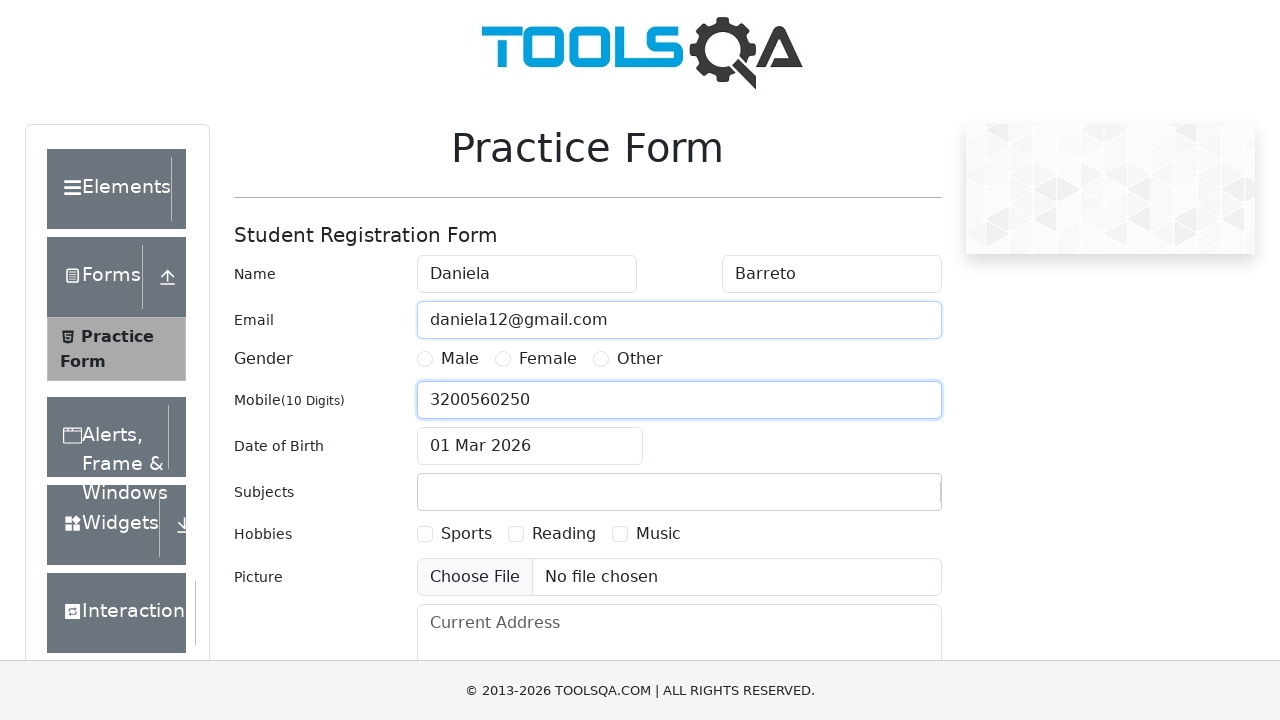

Filled subjects field with 'Hola, como vas' on #subjectsInput
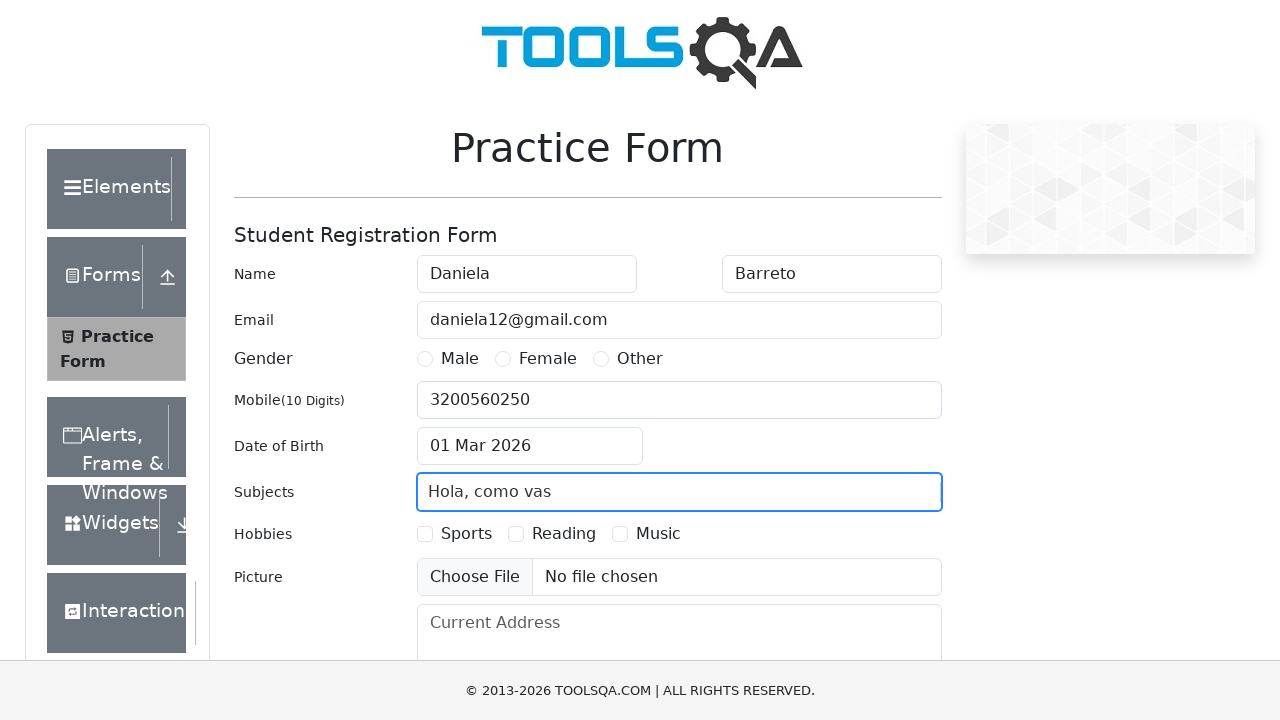

Filled current address field with 'Bogota' on #currentAddress
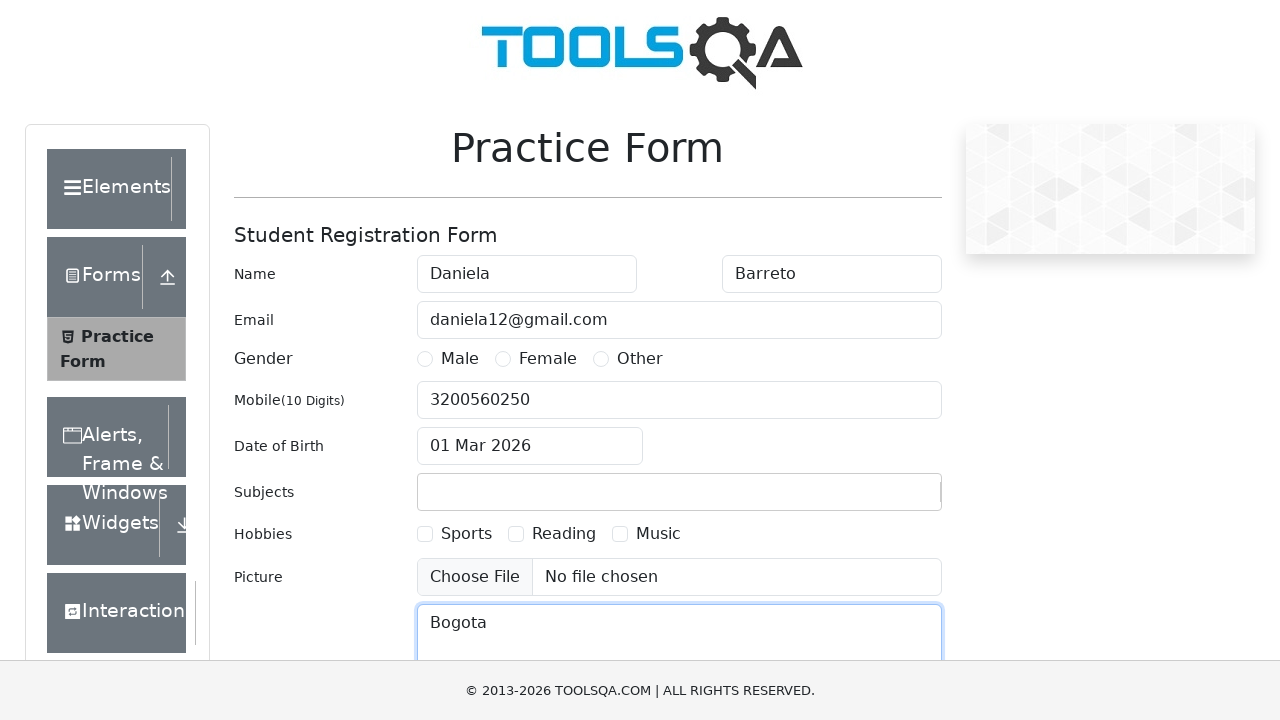

Scrolled down to reveal submit button
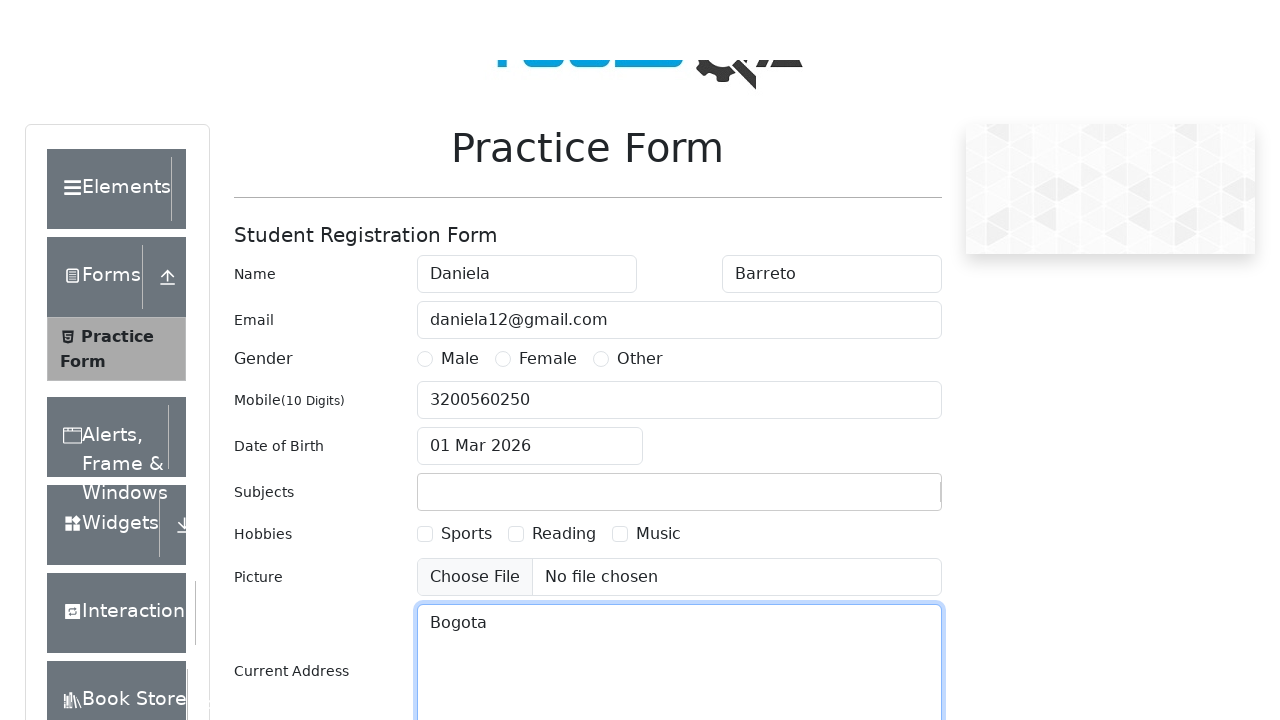

Clicked submit button to complete form submission at (885, 499) on #submit
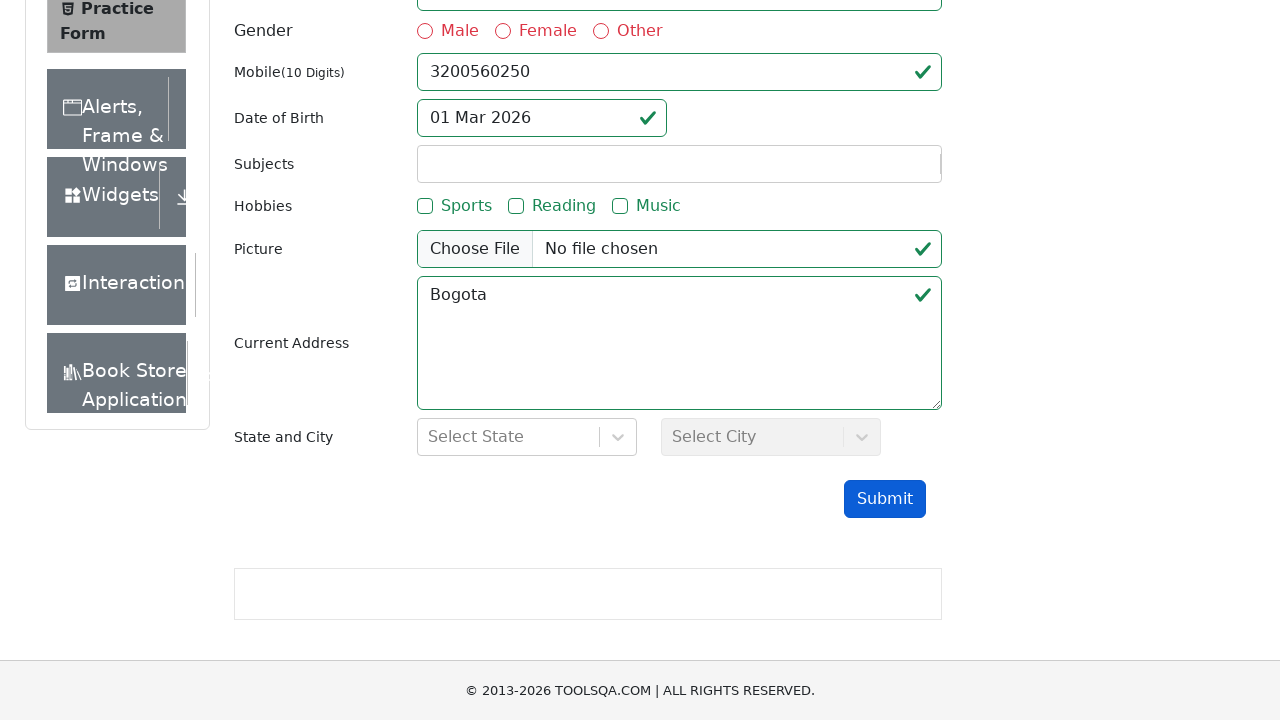

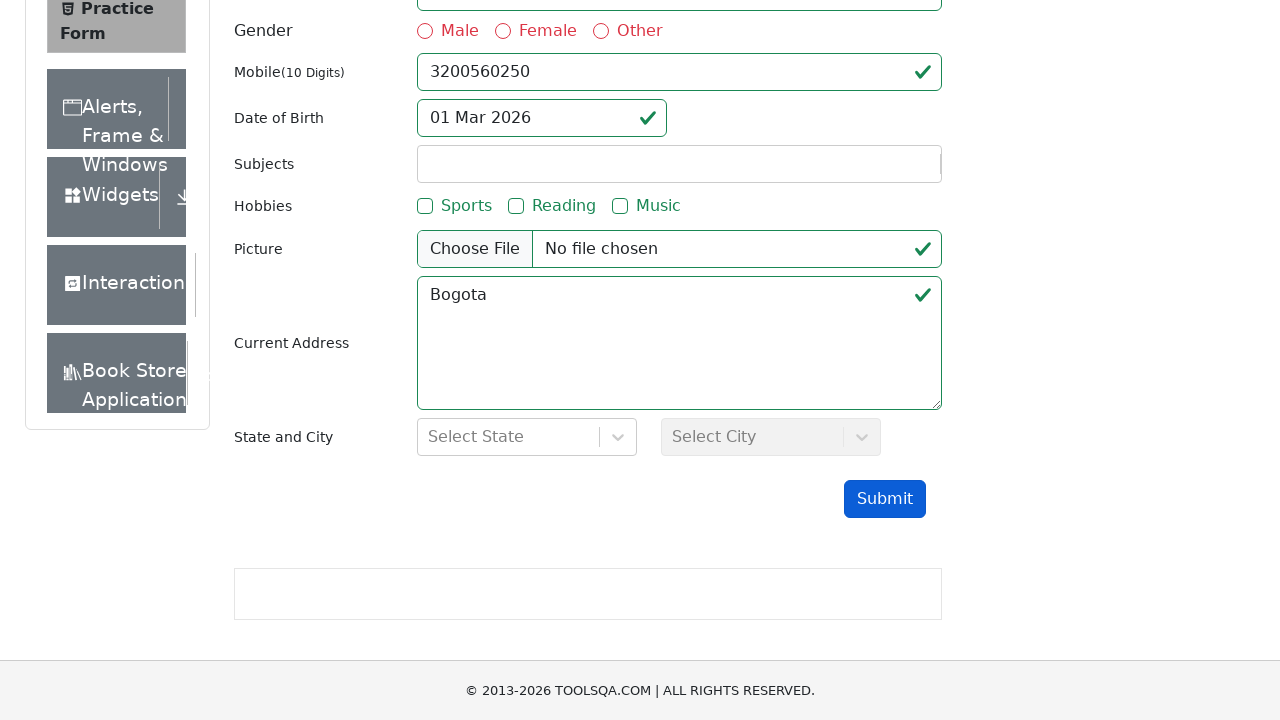